Tests a practice form by filling in personal details including first name, last name, selecting gender, experience level, date, profession checkboxes, automation tools, continent dropdown, and multi-select Selenium commands.

Starting URL: https://www.techlistic.com/p/selenium-practice-form.html

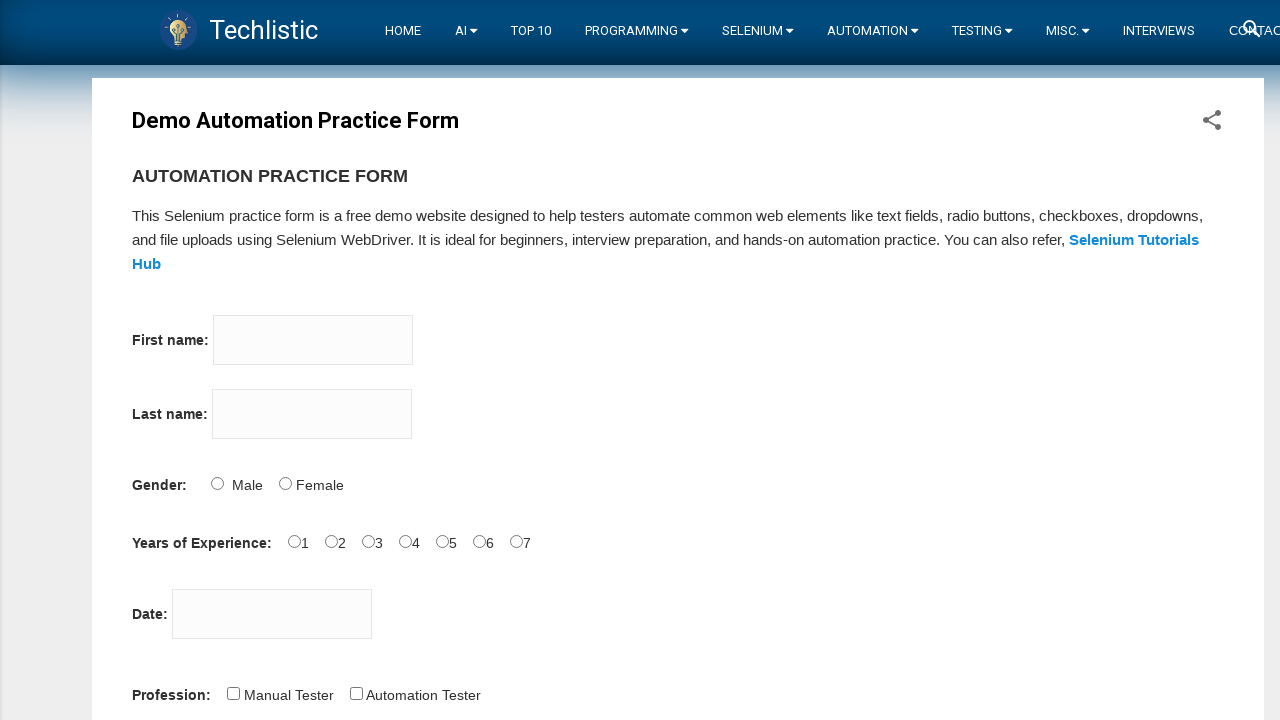

Filled first name field with 'Marcus' on input[name='firstname']
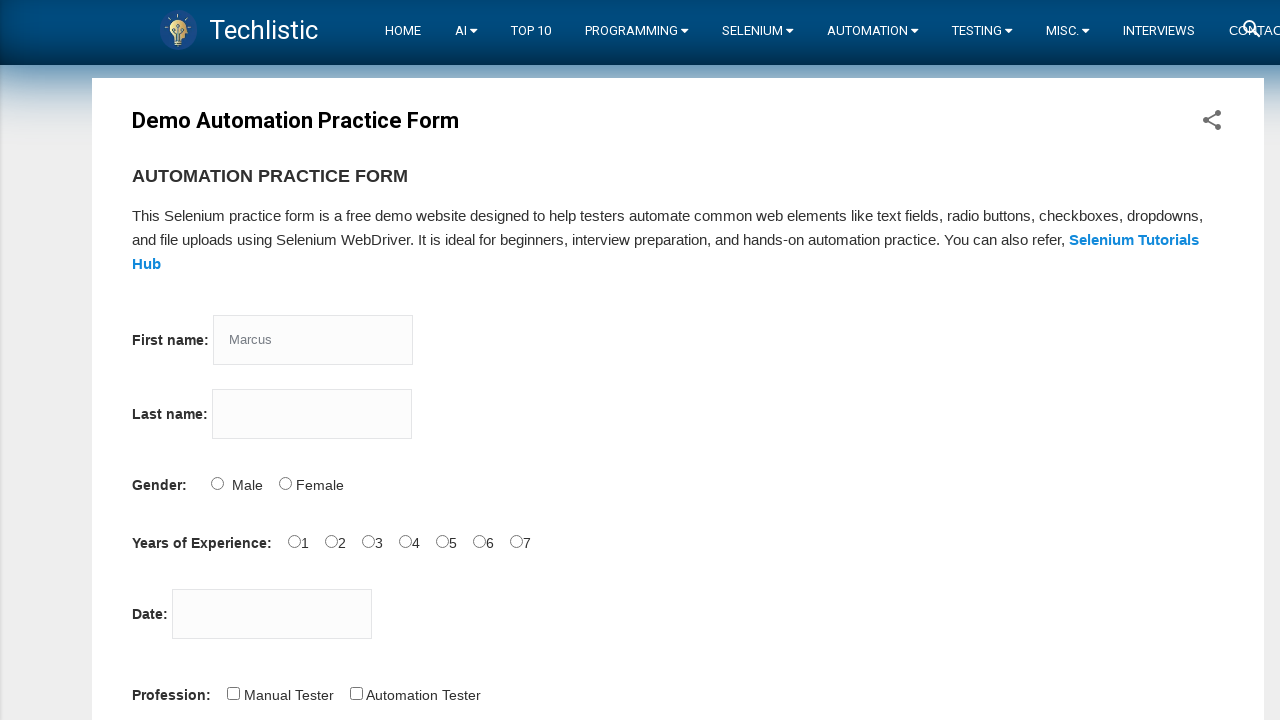

Filled last name field with 'Henderson' on input[name='lastname']
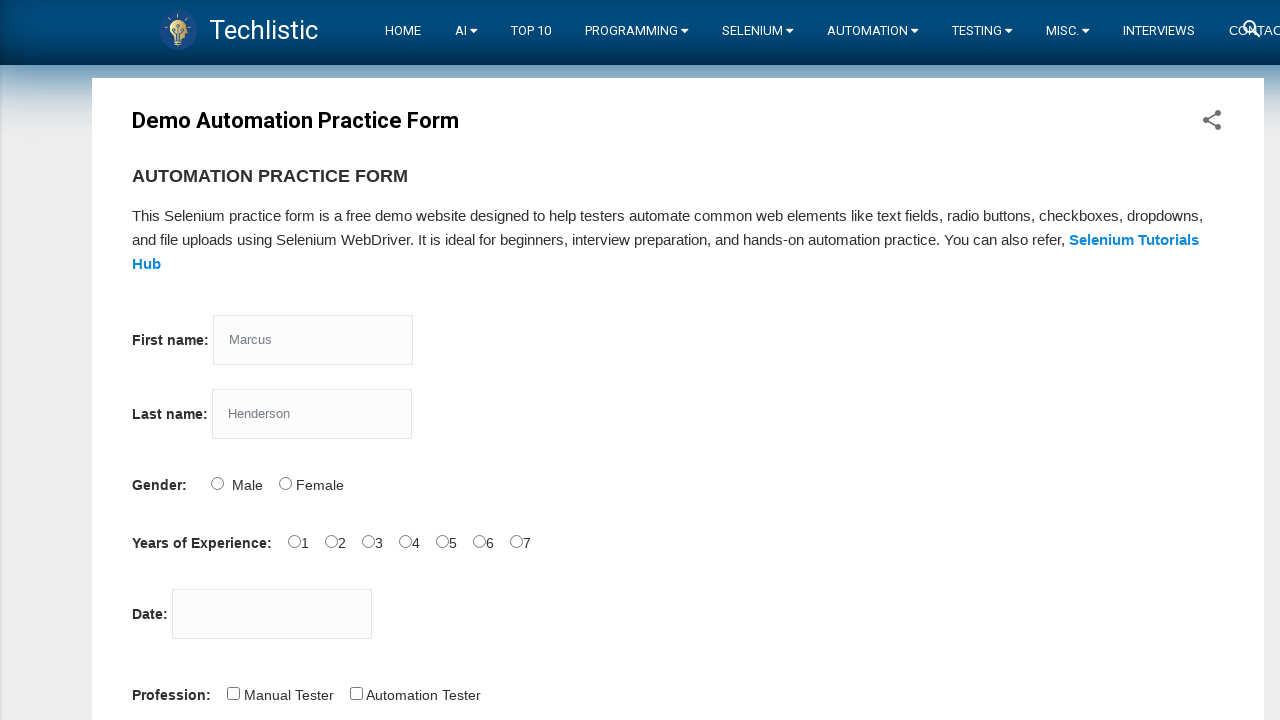

Selected Male gender option at (217, 483) on #sex-0
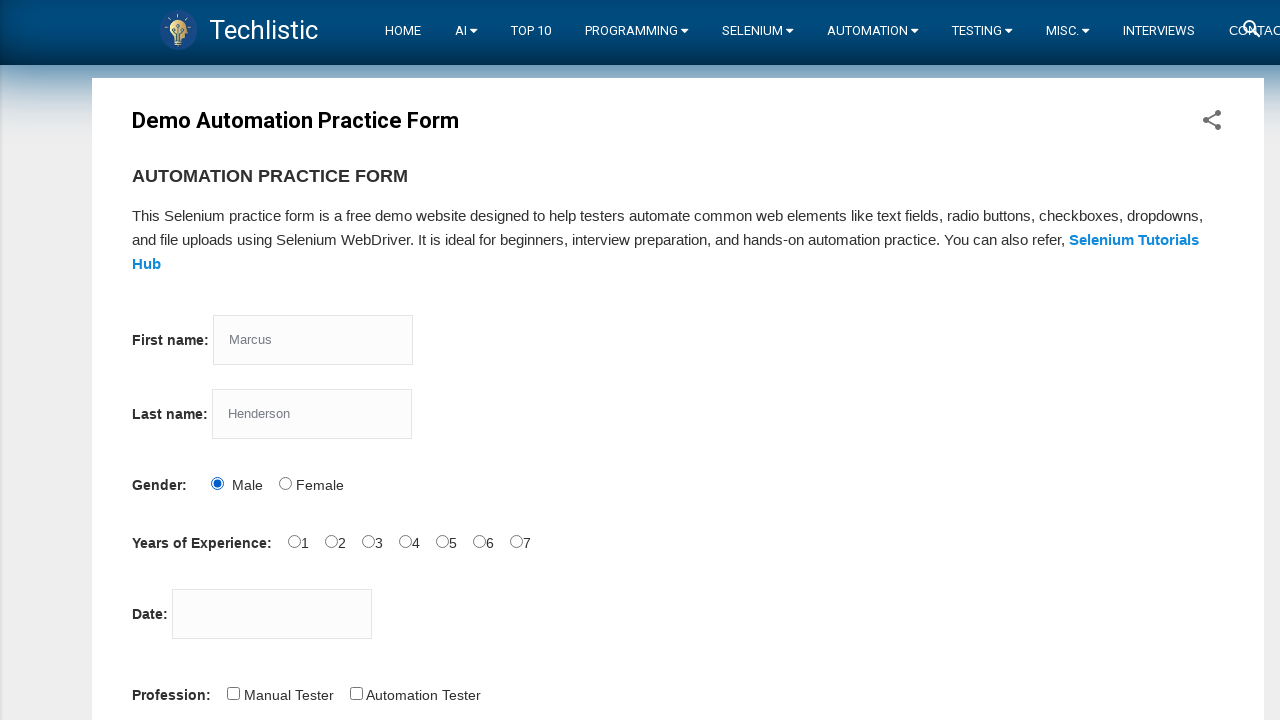

Selected 1 year experience level at (331, 541) on input[name='exp']:nth-of-type(2)
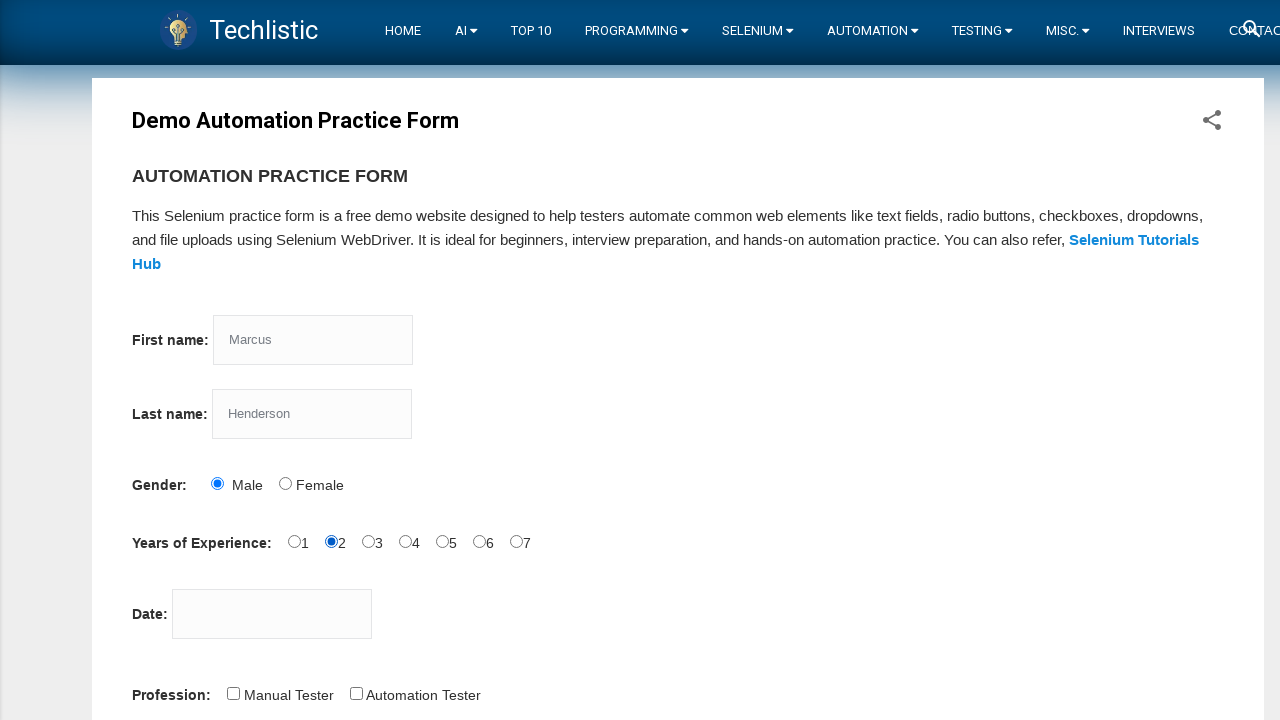

Filled date picker with '03/22/2024' on #datepicker
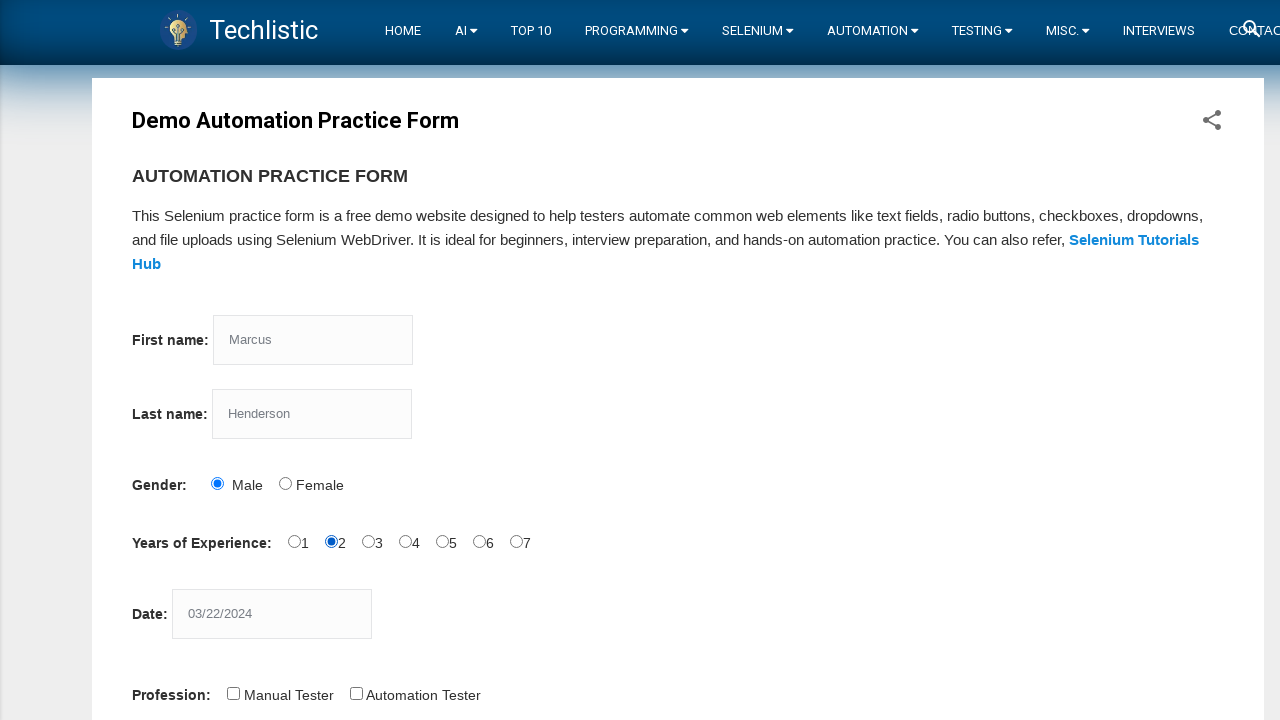

Selected Automation Tester checkbox at (356, 693) on #profession-1
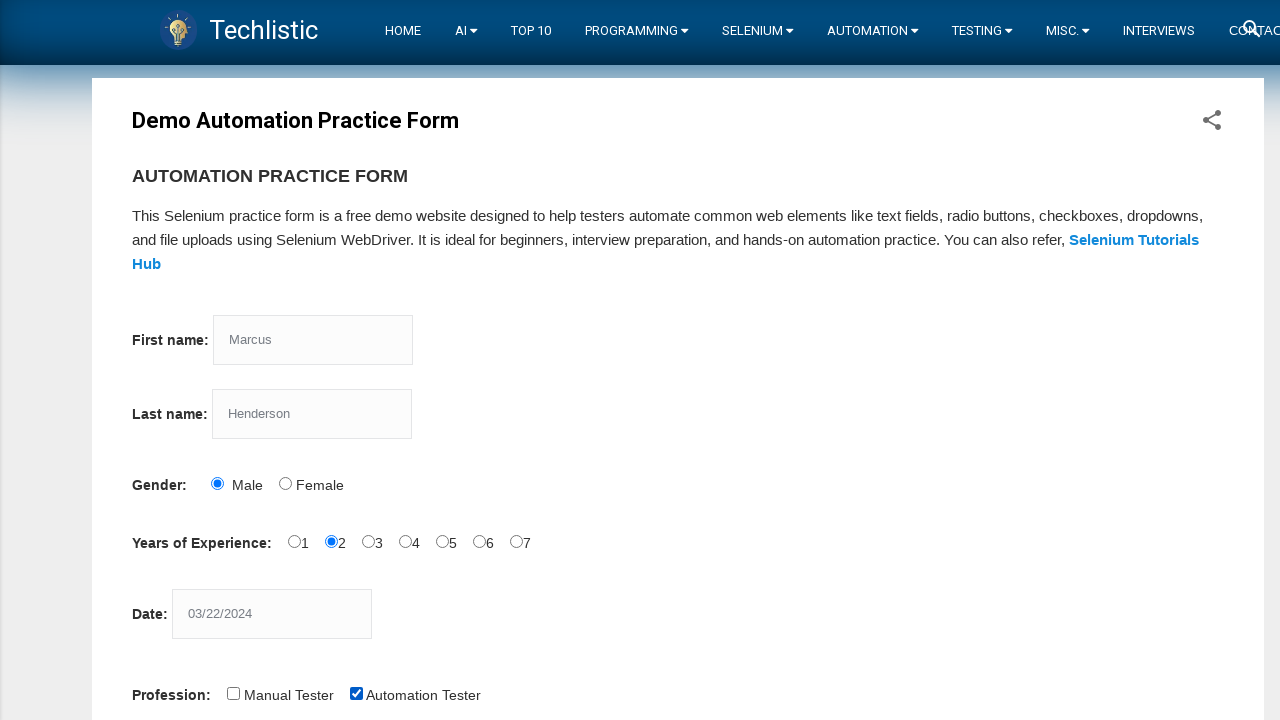

Selected Manual Tester checkbox at (233, 693) on #profession-0
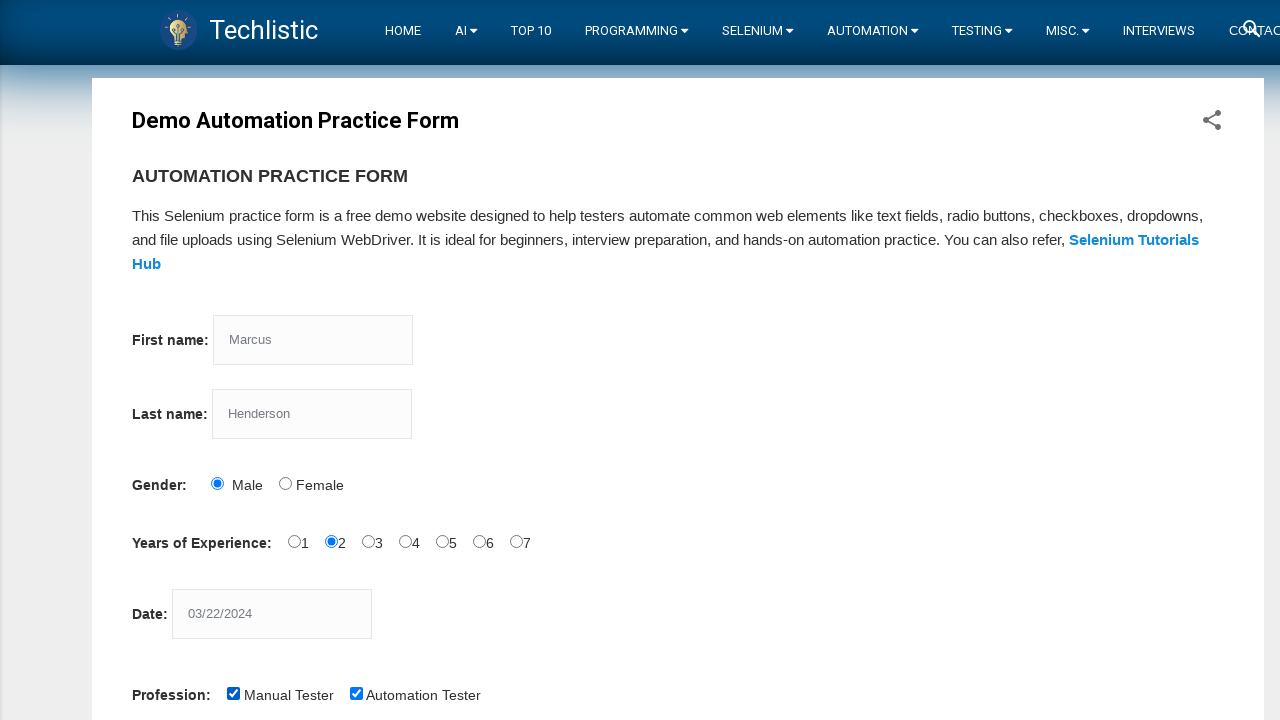

Selected QTP automation tool at (446, 360) on #tool-2
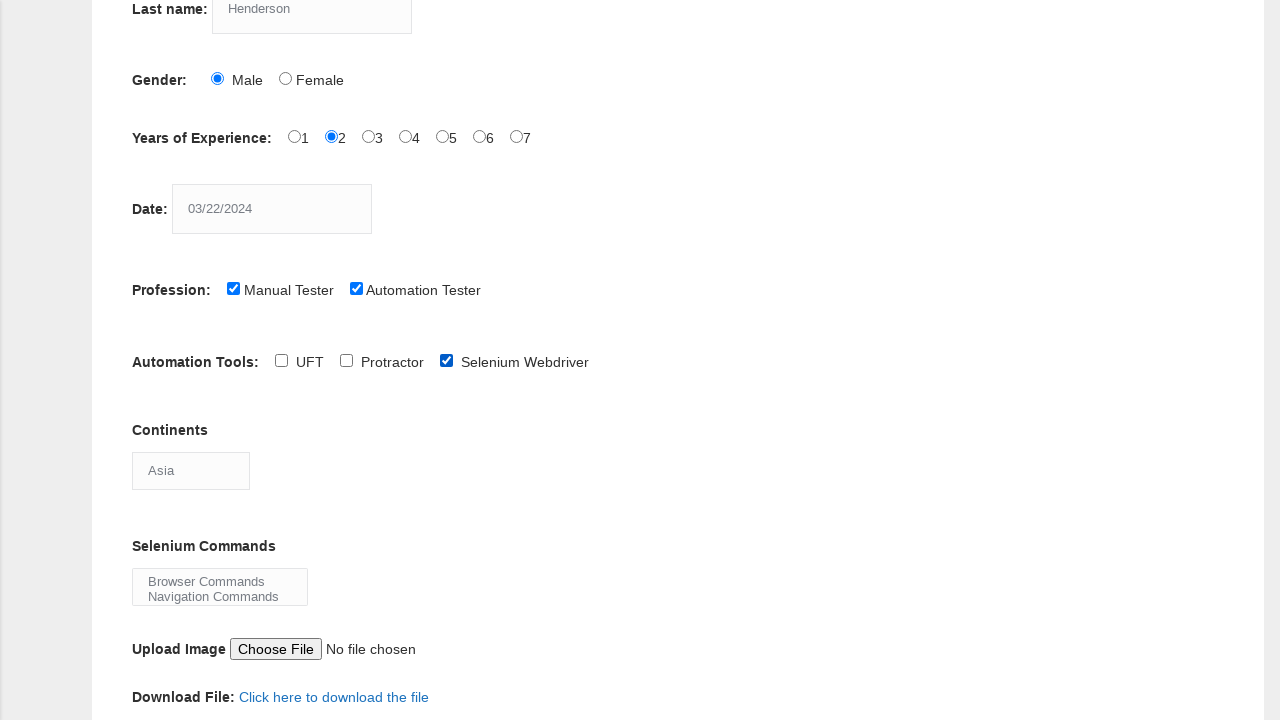

Selected Australia from continents dropdown on select[name='continents']
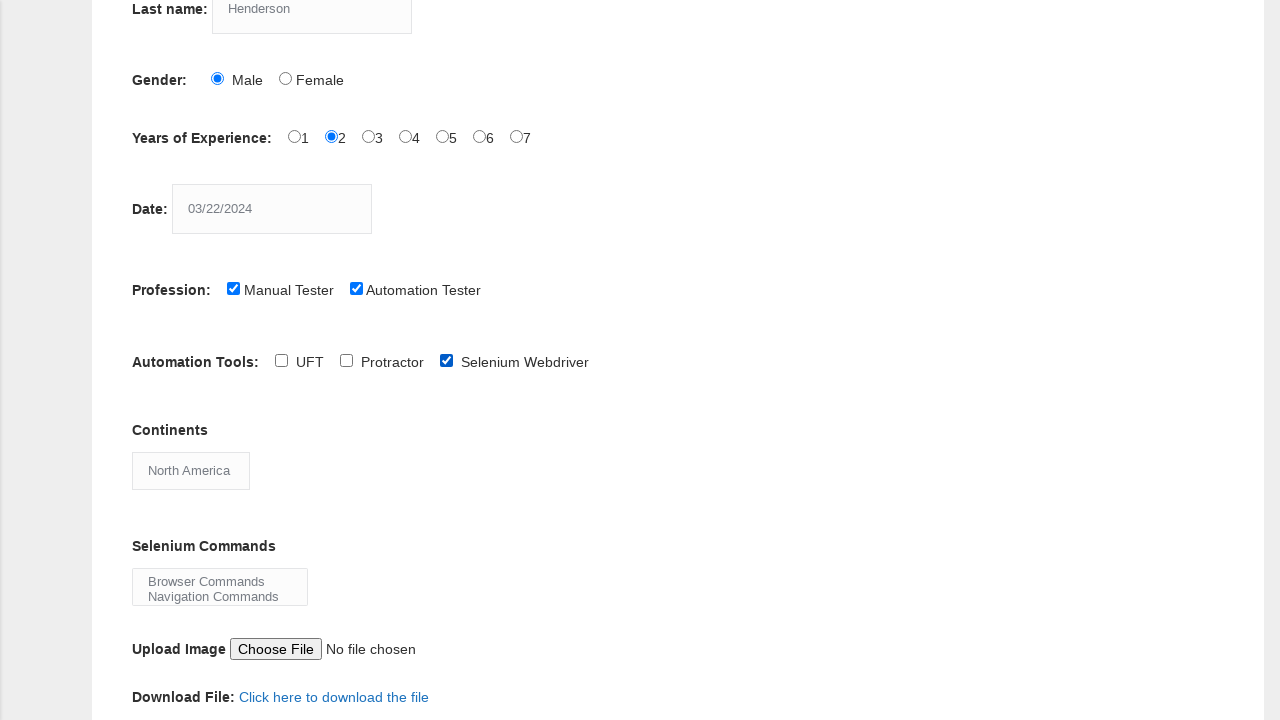

Selected 'Browser Commands' from Selenium commands multi-select on #selenium_commands
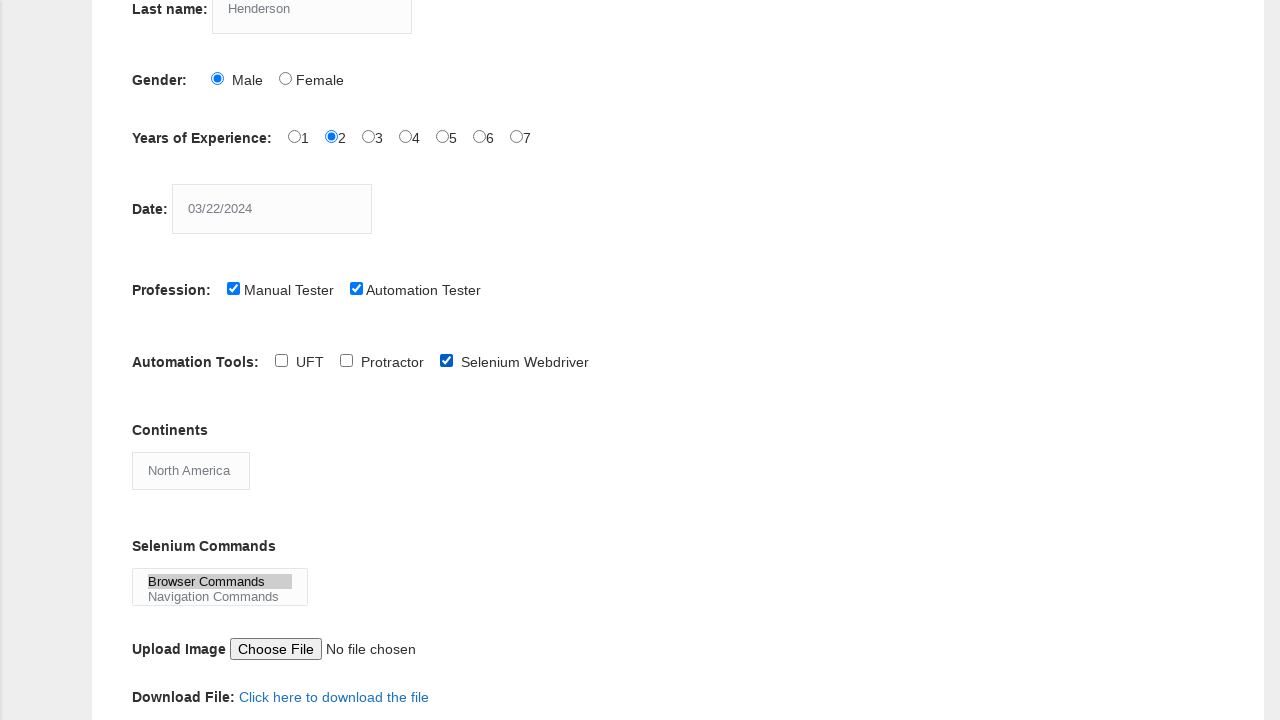

Selected 'Navigation Commands' from Selenium commands multi-select on #selenium_commands
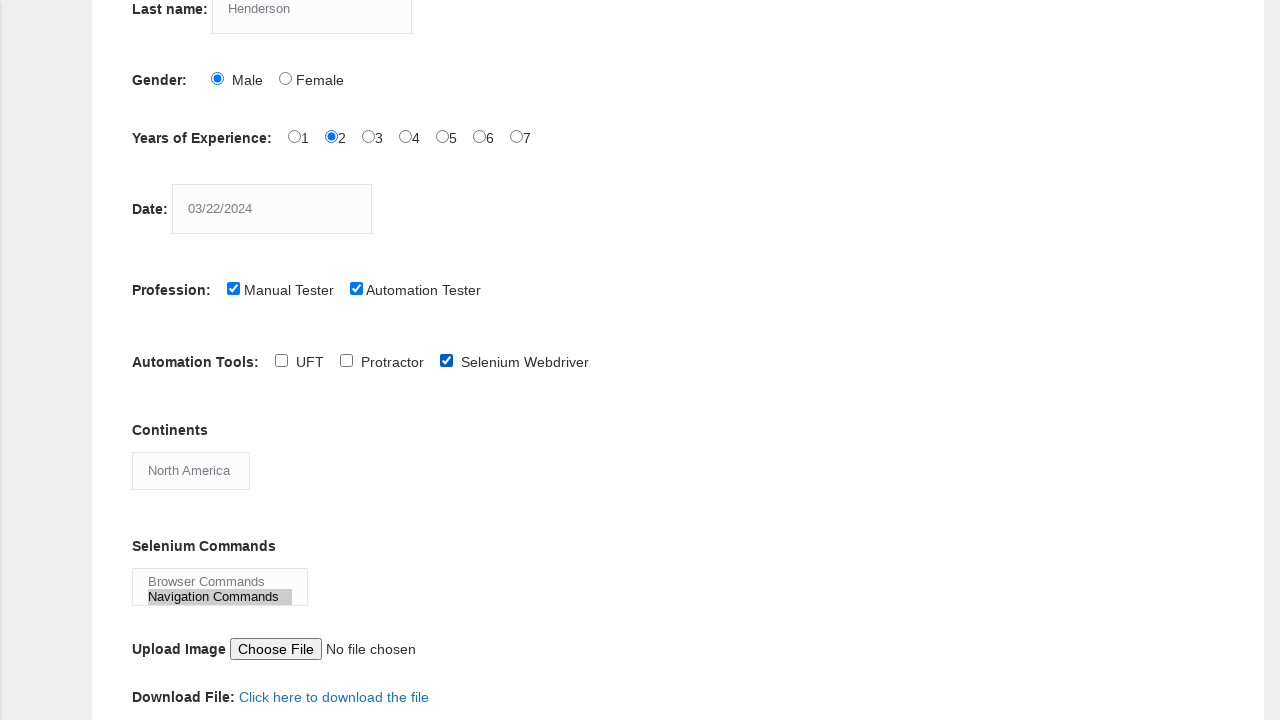

Selected 'Switch Commands' from Selenium commands multi-select on #selenium_commands
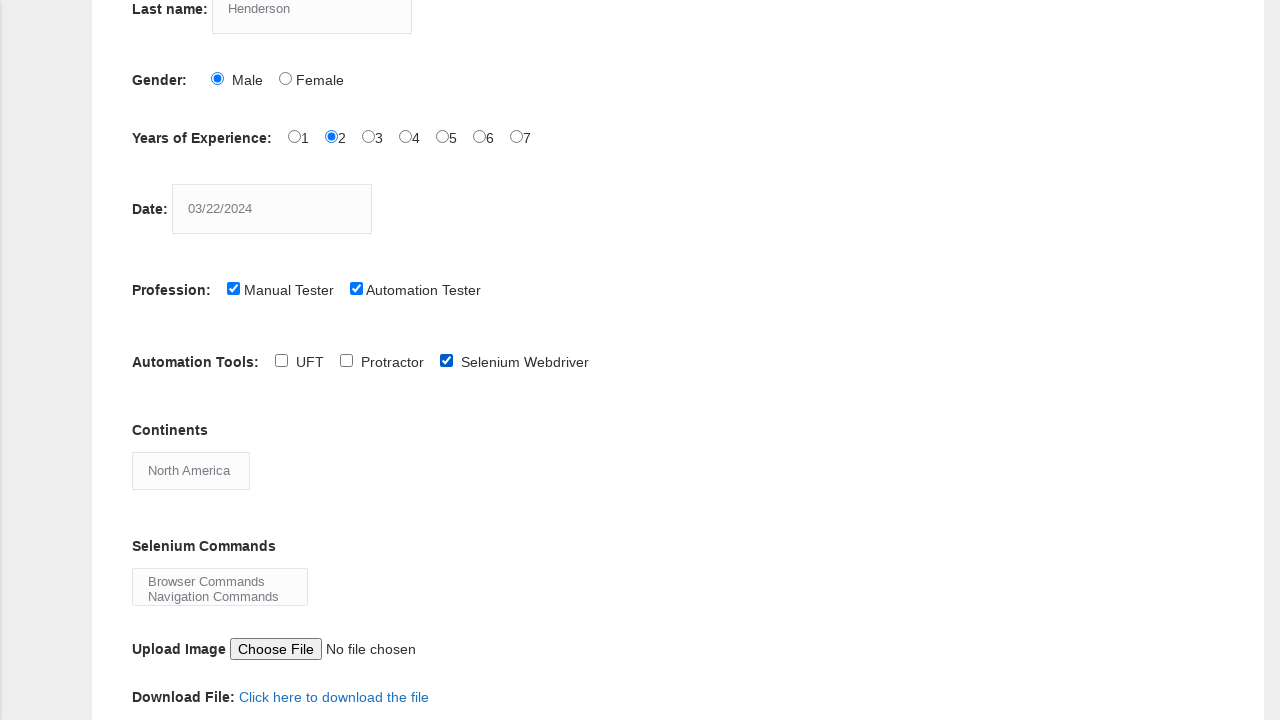

Selected 'Wait Commands' from Selenium commands multi-select on #selenium_commands
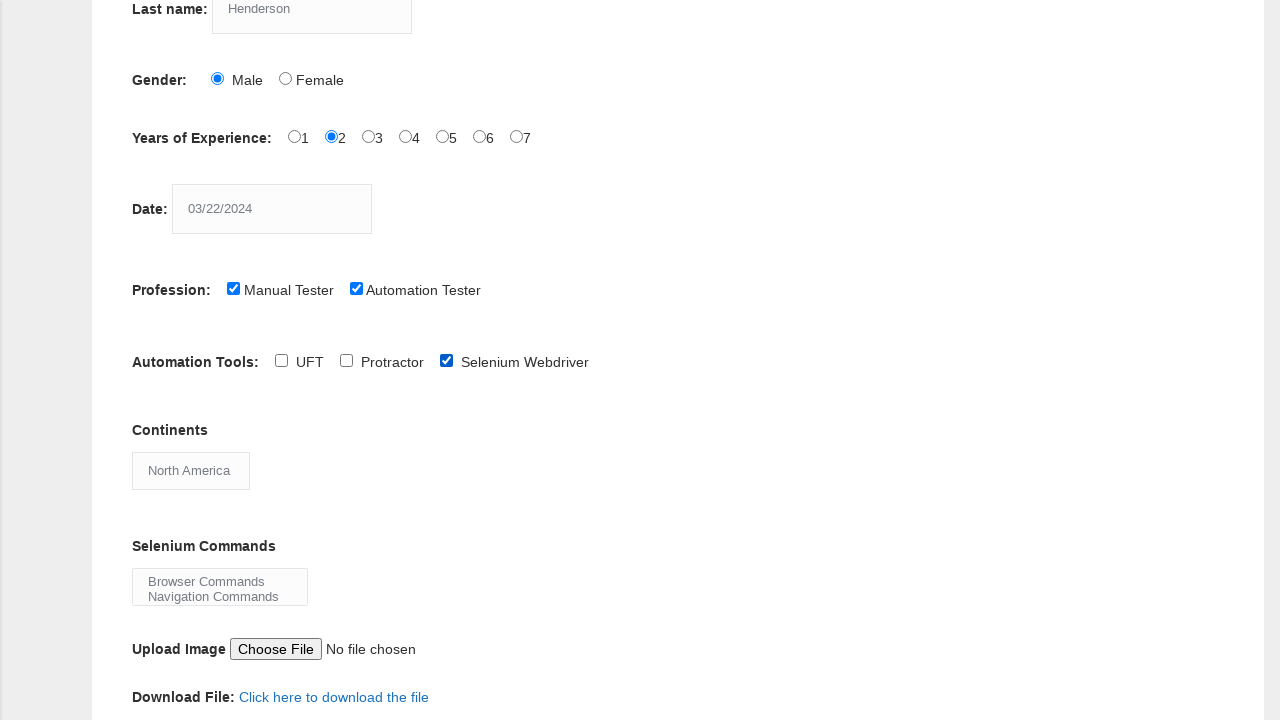

Selected 'WebElement Commands' from Selenium commands multi-select on #selenium_commands
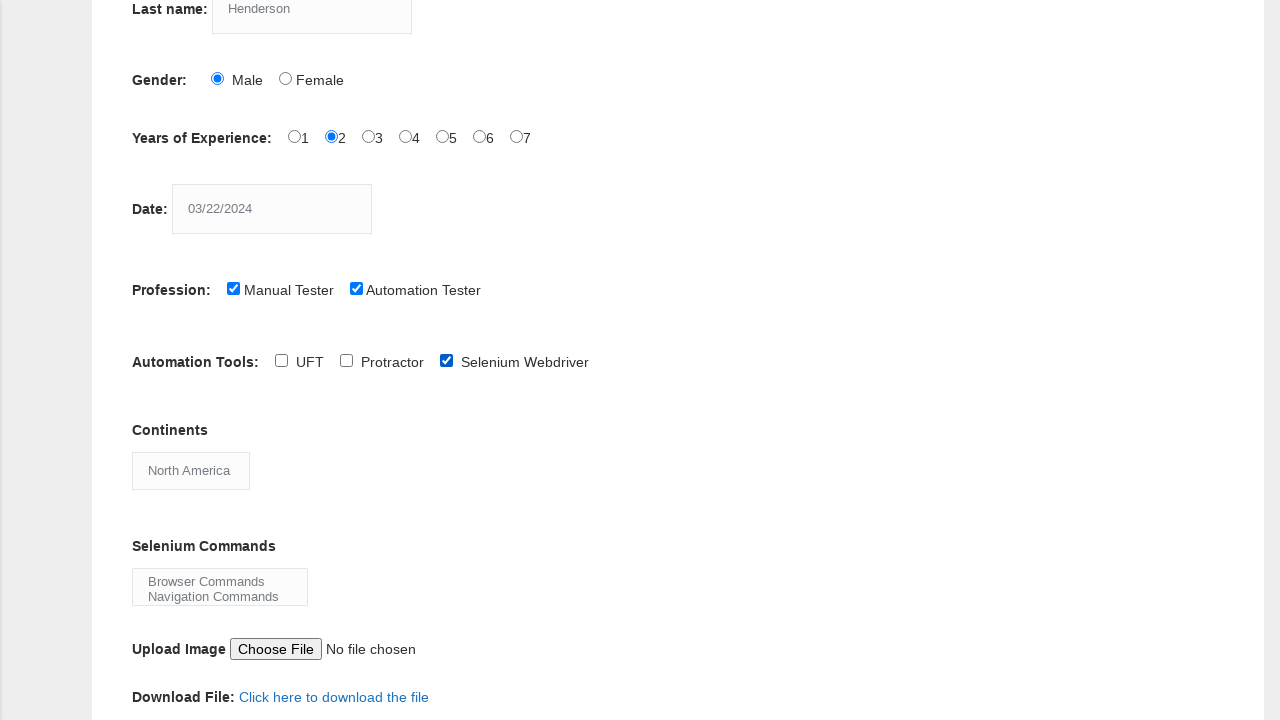

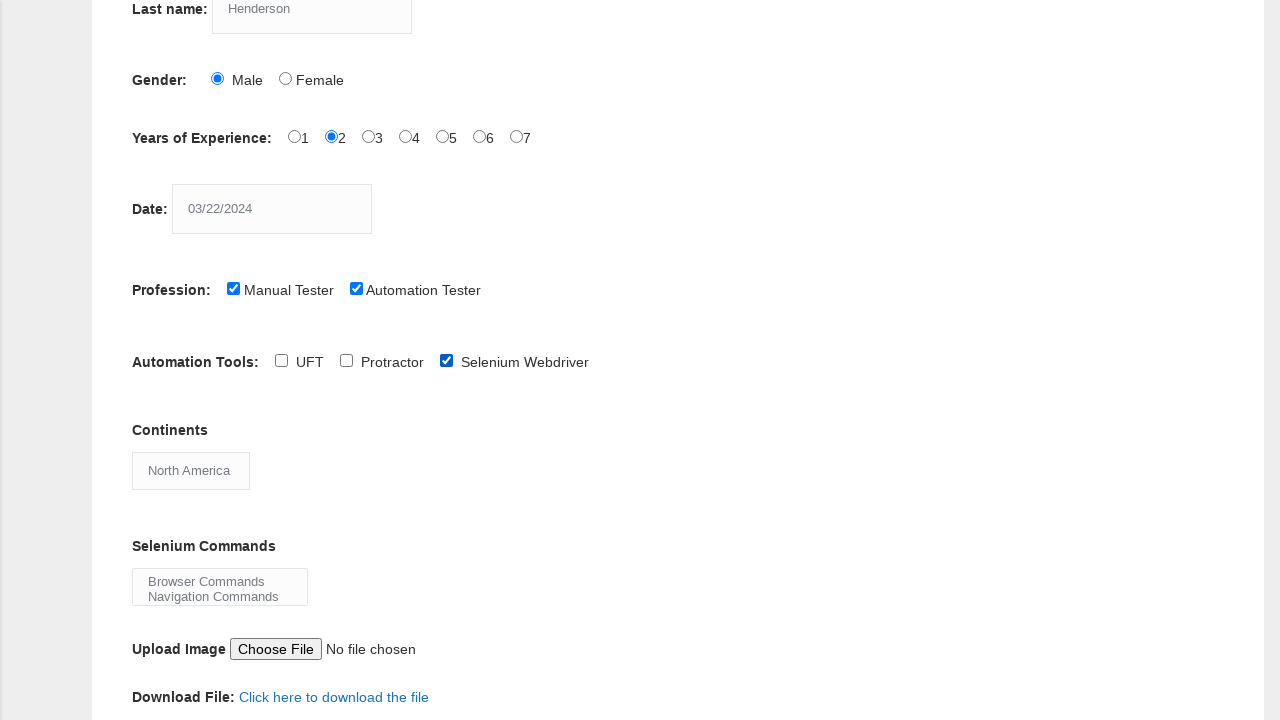